Tests the calendar date picker on Delta Airlines website by selecting a departure date in July (17th) and a return date in September (3rd), navigating through months using the next button.

Starting URL: https://www.delta.com/

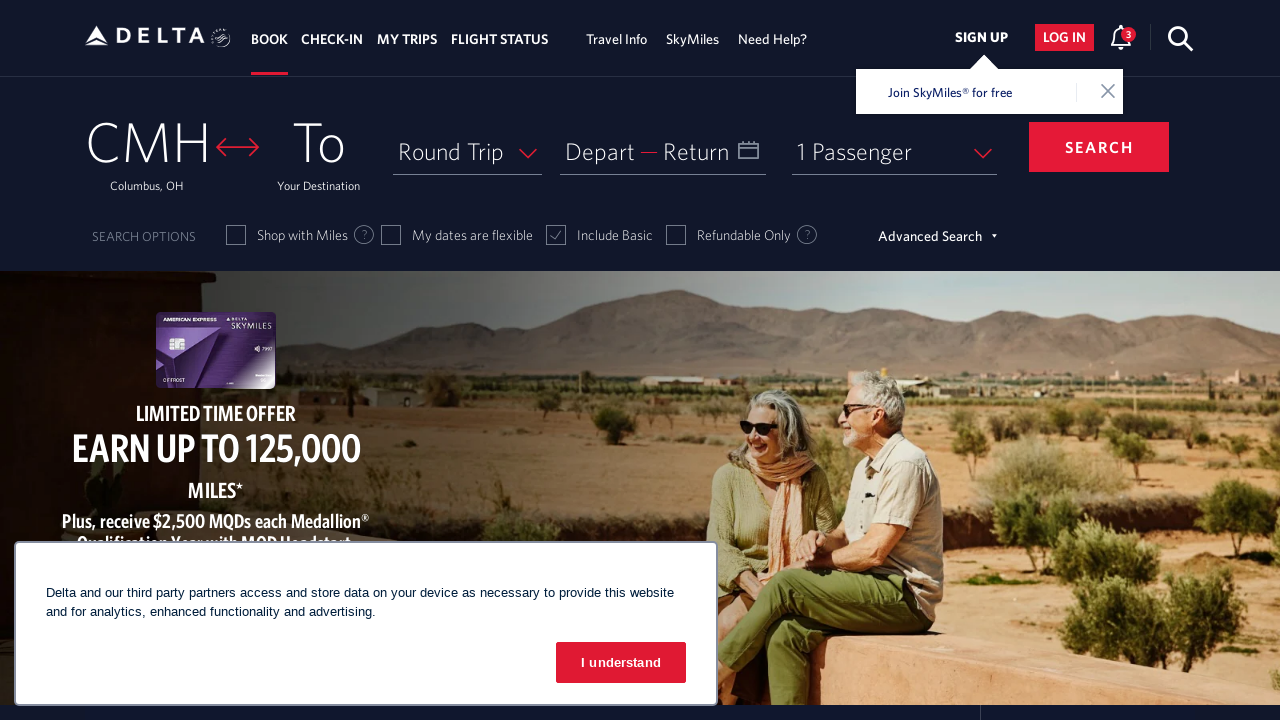

Clicked on departure date input to open calendar at (663, 151) on #input_departureDate_1
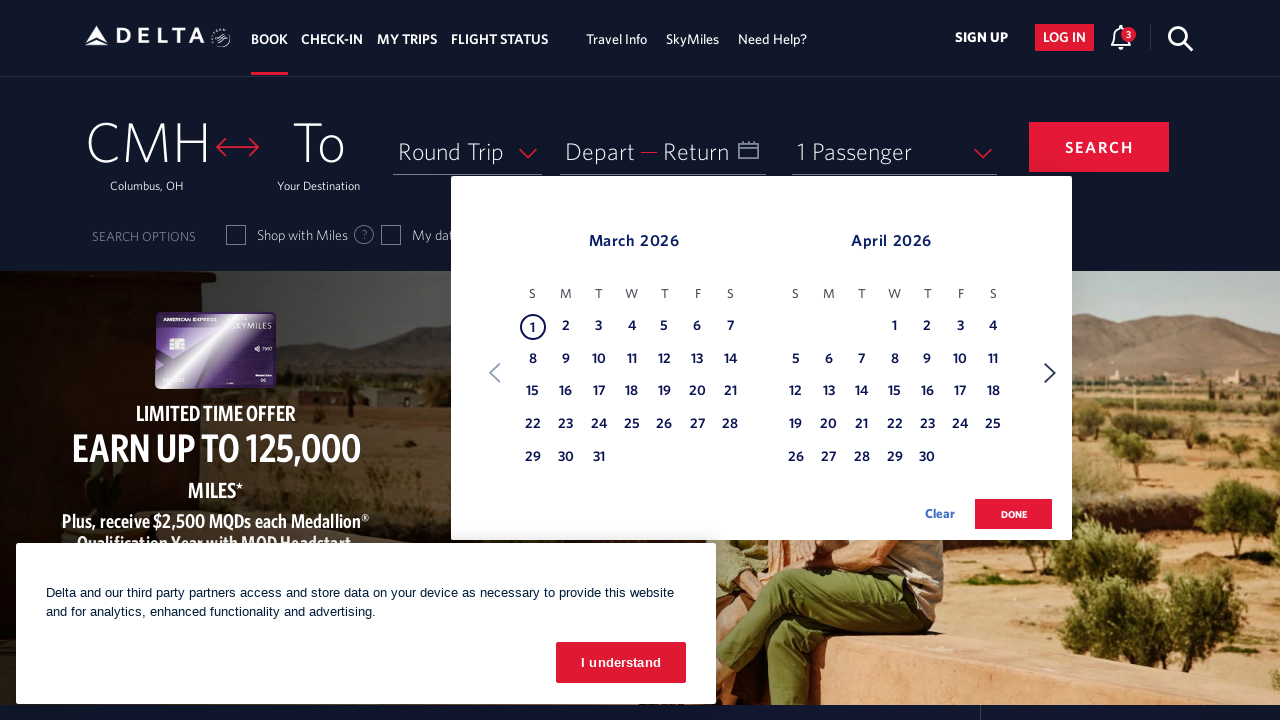

Clicked Next button to navigate to July for departure date at (1050, 373) on xpath=//span[text() = 'Next']
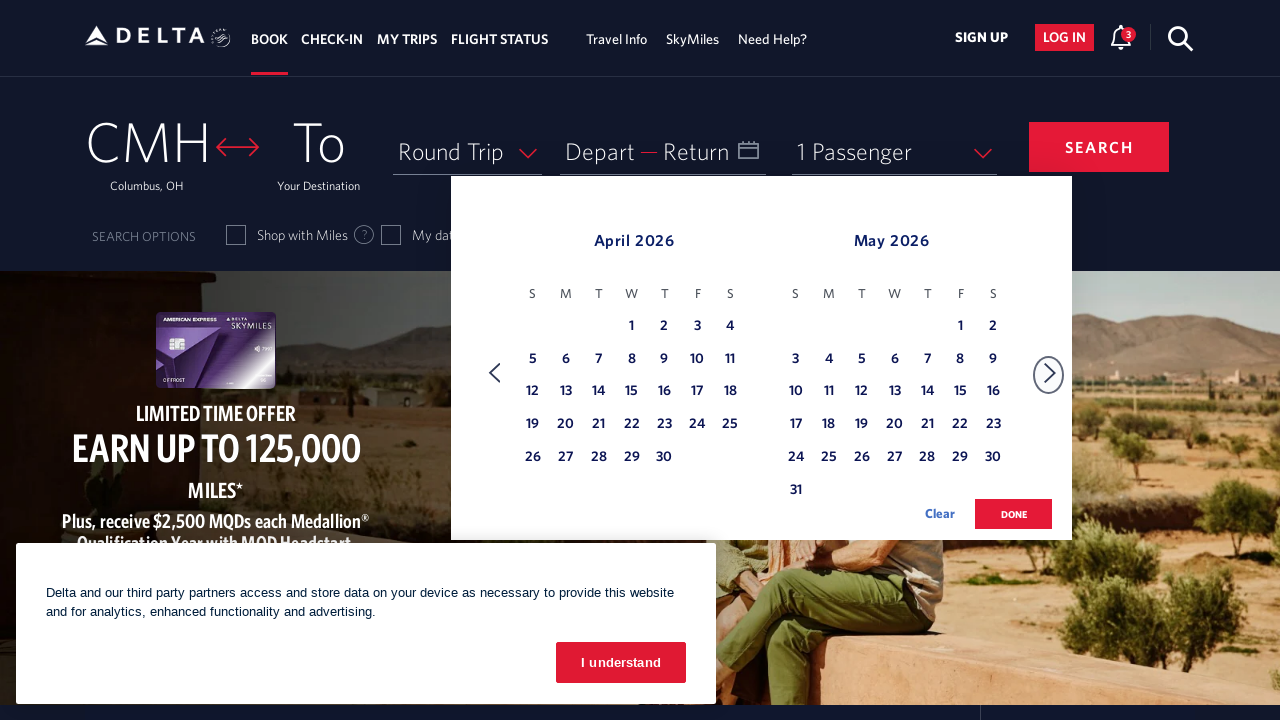

Clicked Next button to navigate to July for departure date at (1050, 373) on xpath=//span[text() = 'Next']
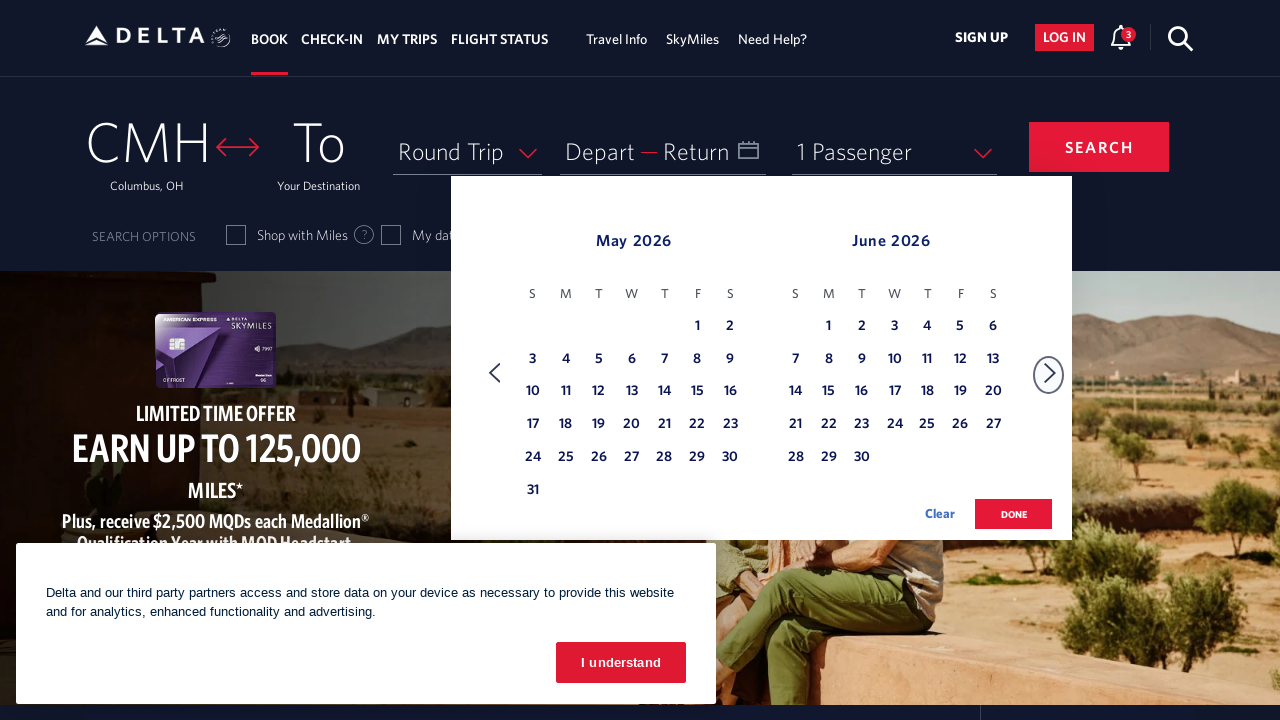

Clicked Next button to navigate to July for departure date at (1050, 373) on xpath=//span[text() = 'Next']
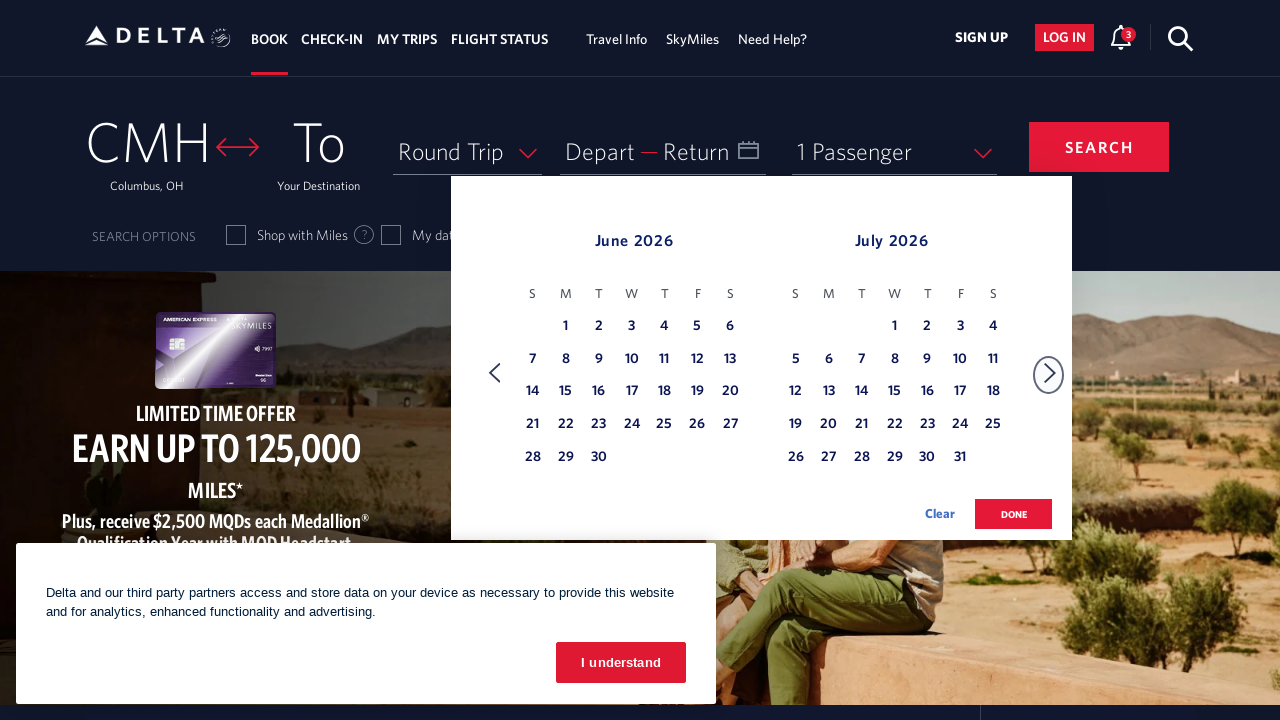

Clicked Next button to navigate to July for departure date at (1050, 373) on xpath=//span[text() = 'Next']
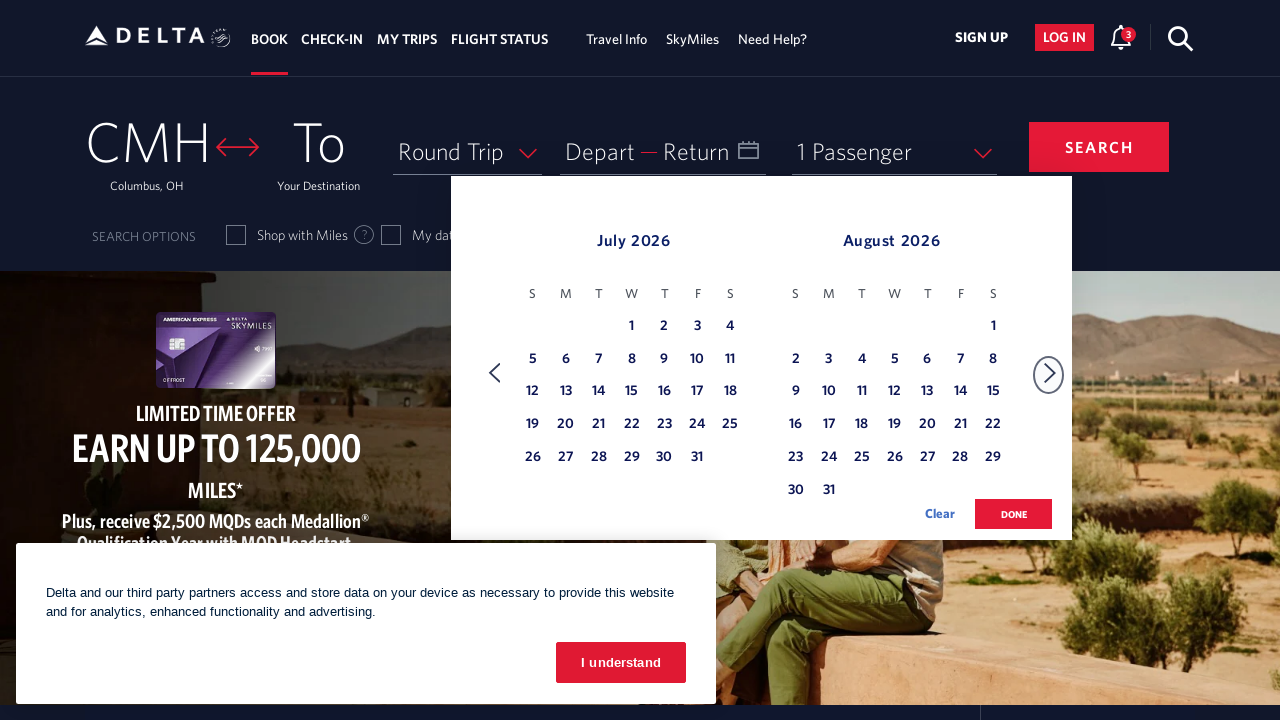

Navigated to July month in departure calendar
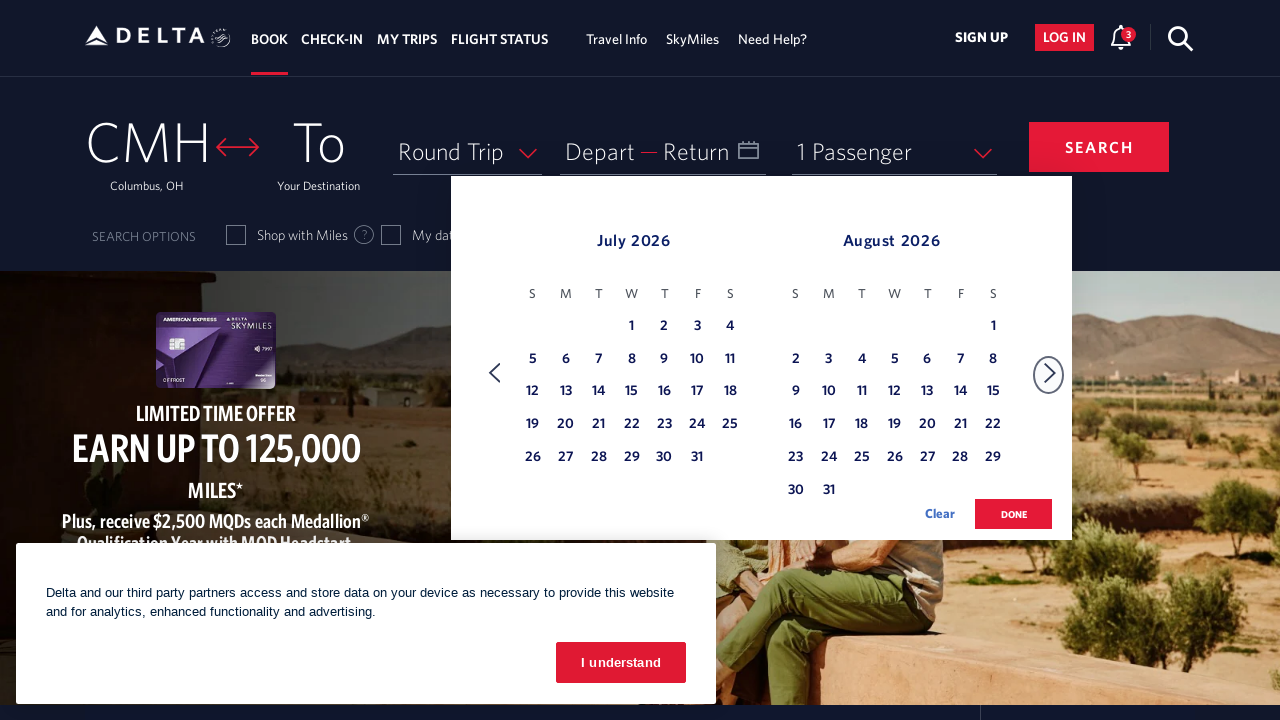

Selected July 17th as departure date at (697, 392) on xpath=//tbody[@class = 'dl-datepicker-tbody-0']/tr/td >> nth=26
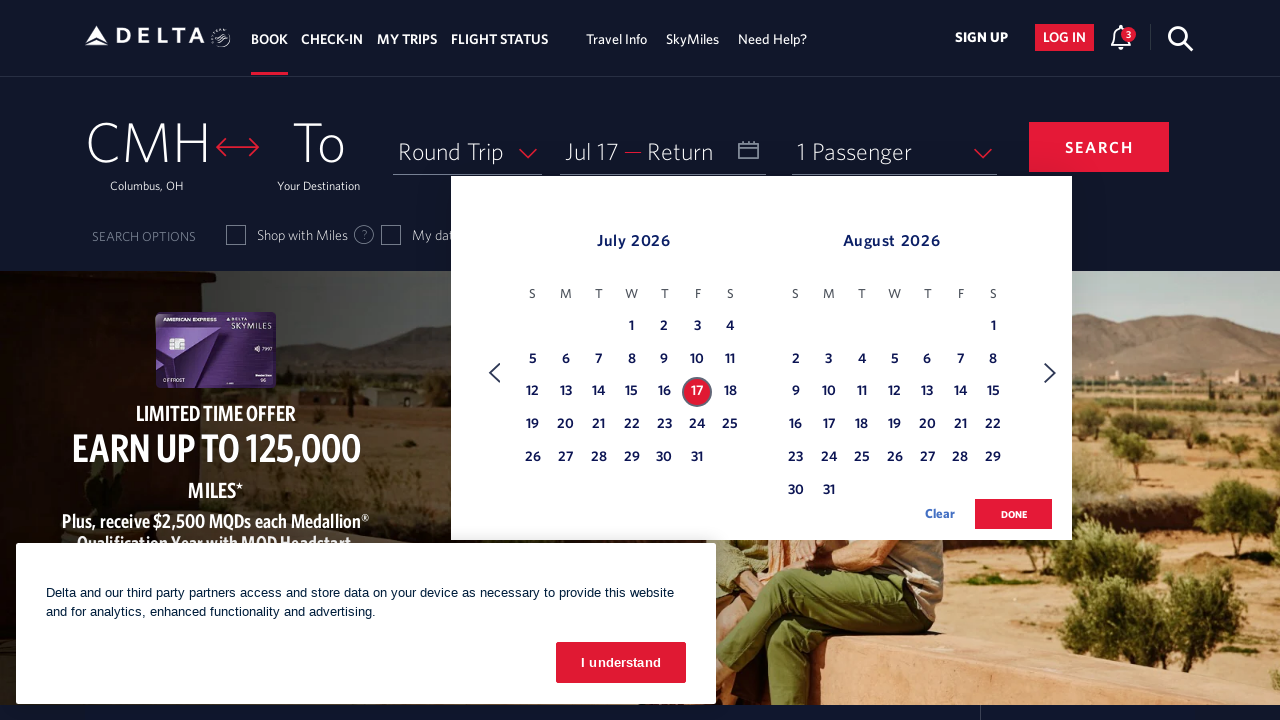

Clicked Next button to navigate to September for return date at (1050, 373) on xpath=//span[text() = 'Next']
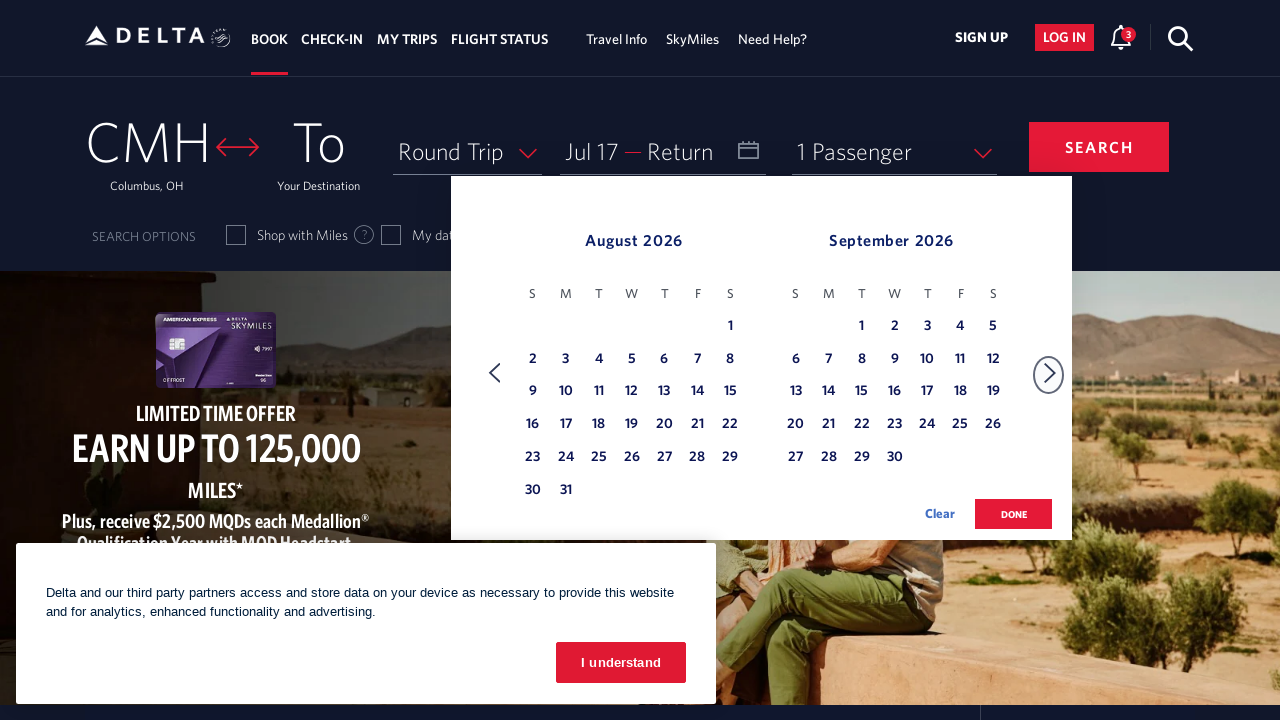

Navigated to September month in return calendar
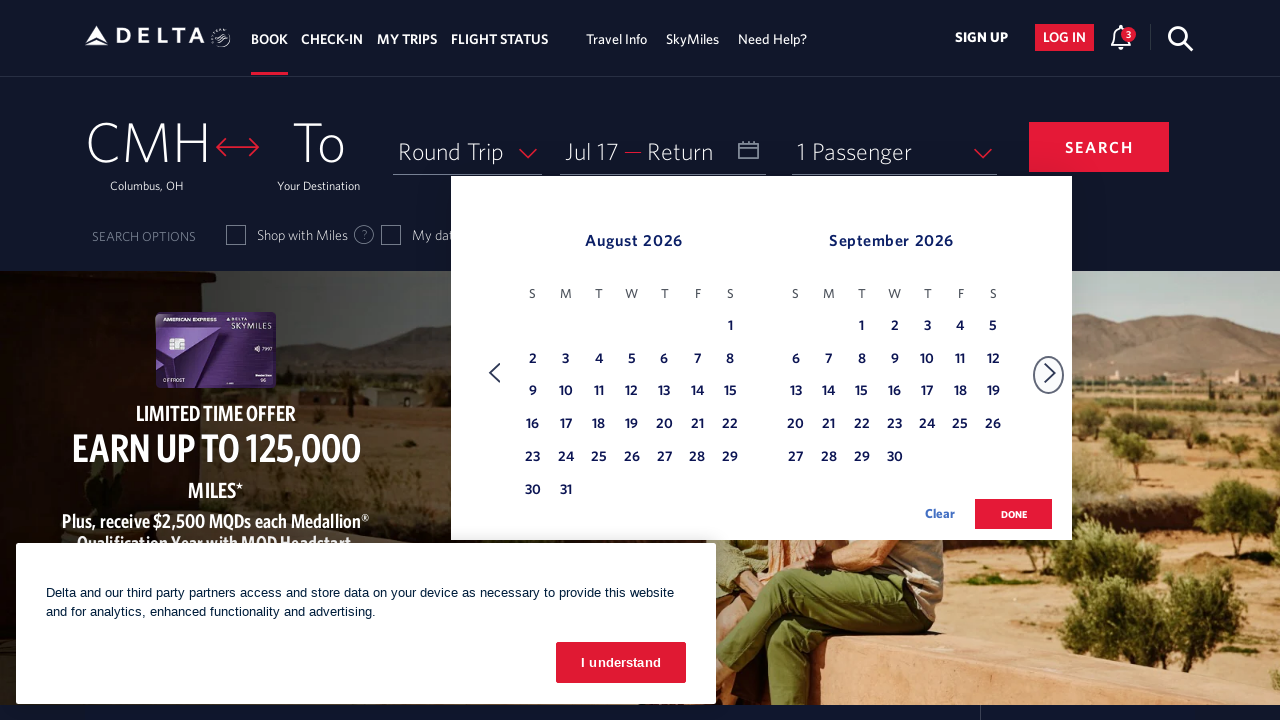

Selected September 3rd as return date at (927, 327) on xpath=//tbody[@class = 'dl-datepicker-tbody-1']/tr/td >> nth=11
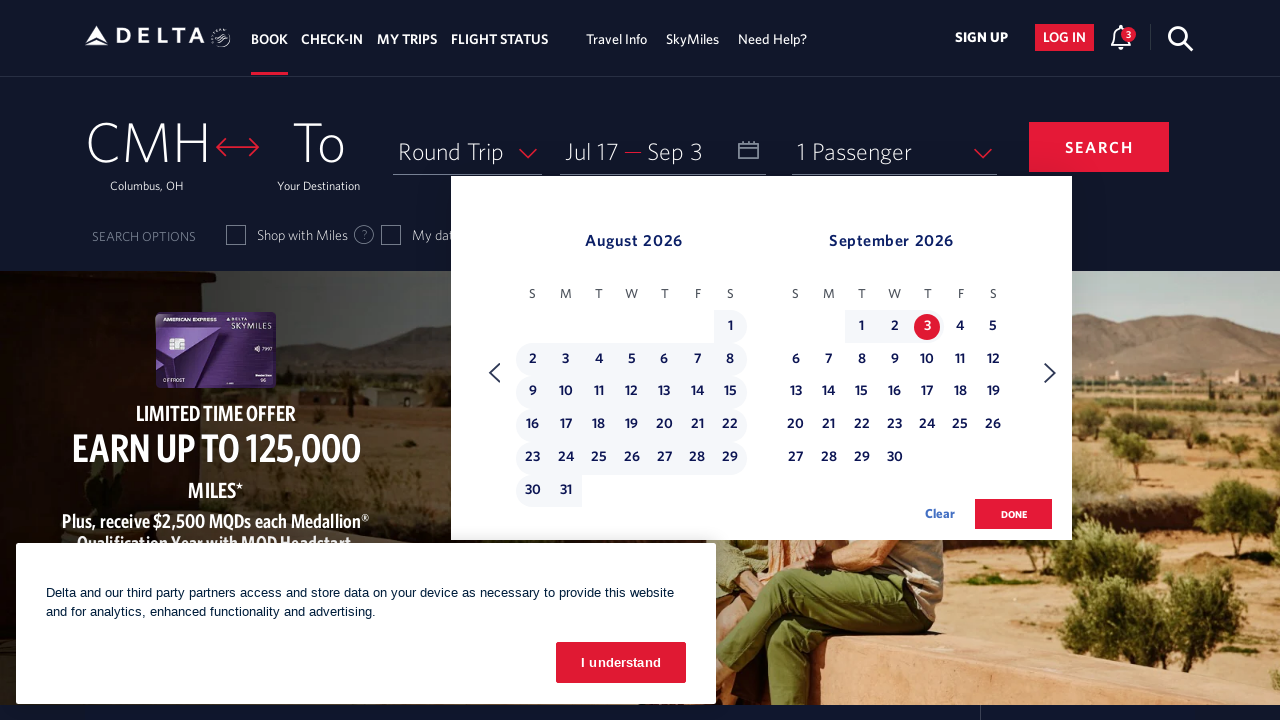

Clicked done button to confirm date selection at (1014, 514) on .donebutton
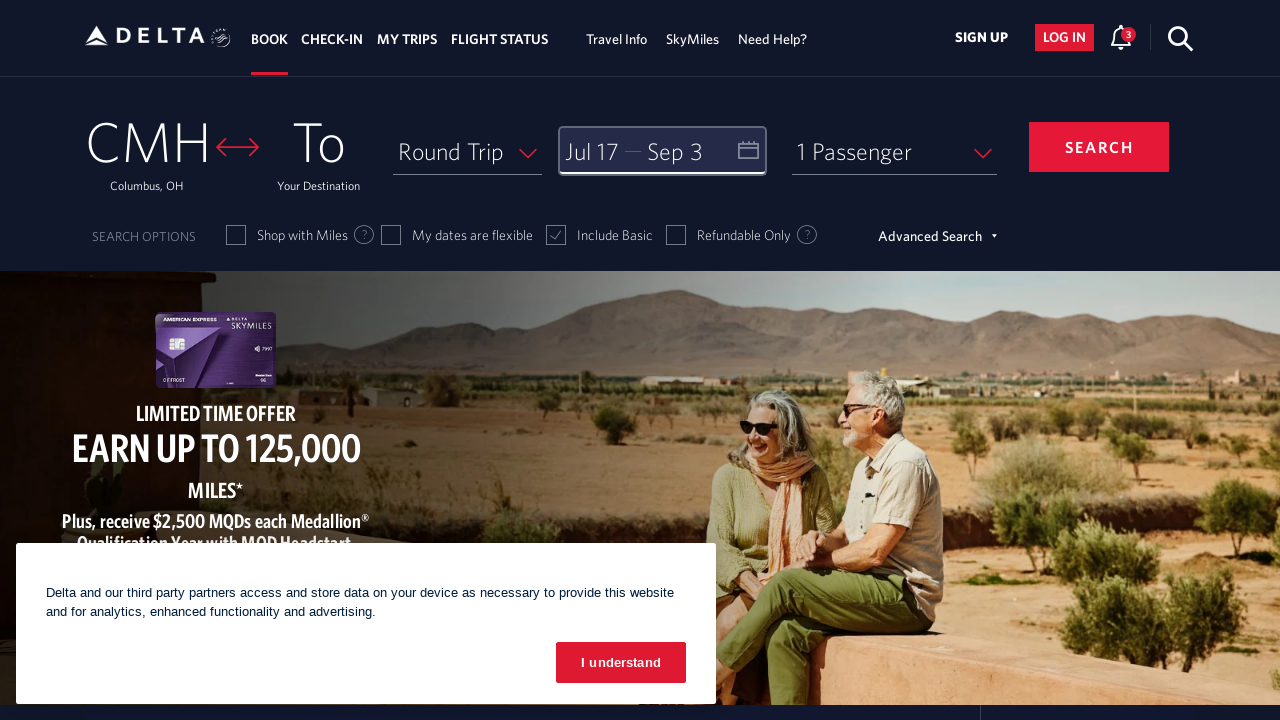

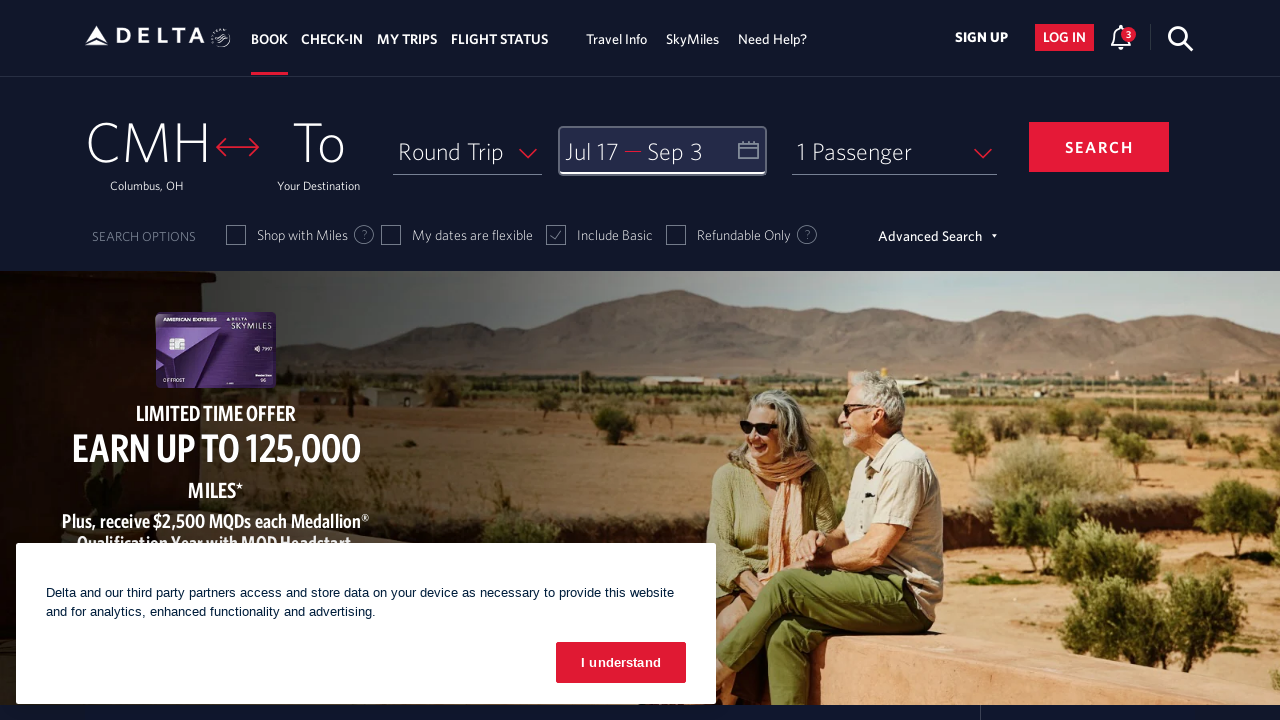